Tests right-click context menu functionality by right-clicking an element, hovering over menu items, and clicking a menu option

Starting URL: http://swisnl.github.io/jQuery-contextMenu/demo.html

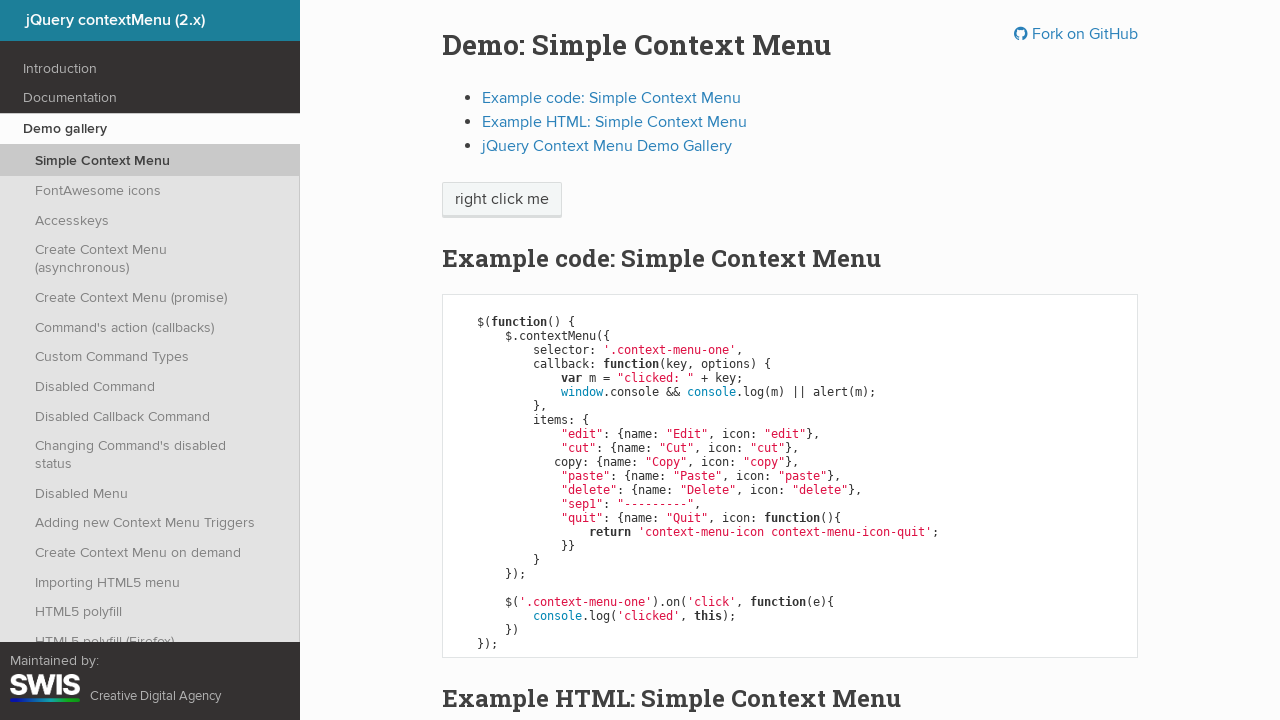

Right-clicked on context menu trigger element at (502, 200) on span.context-menu-one
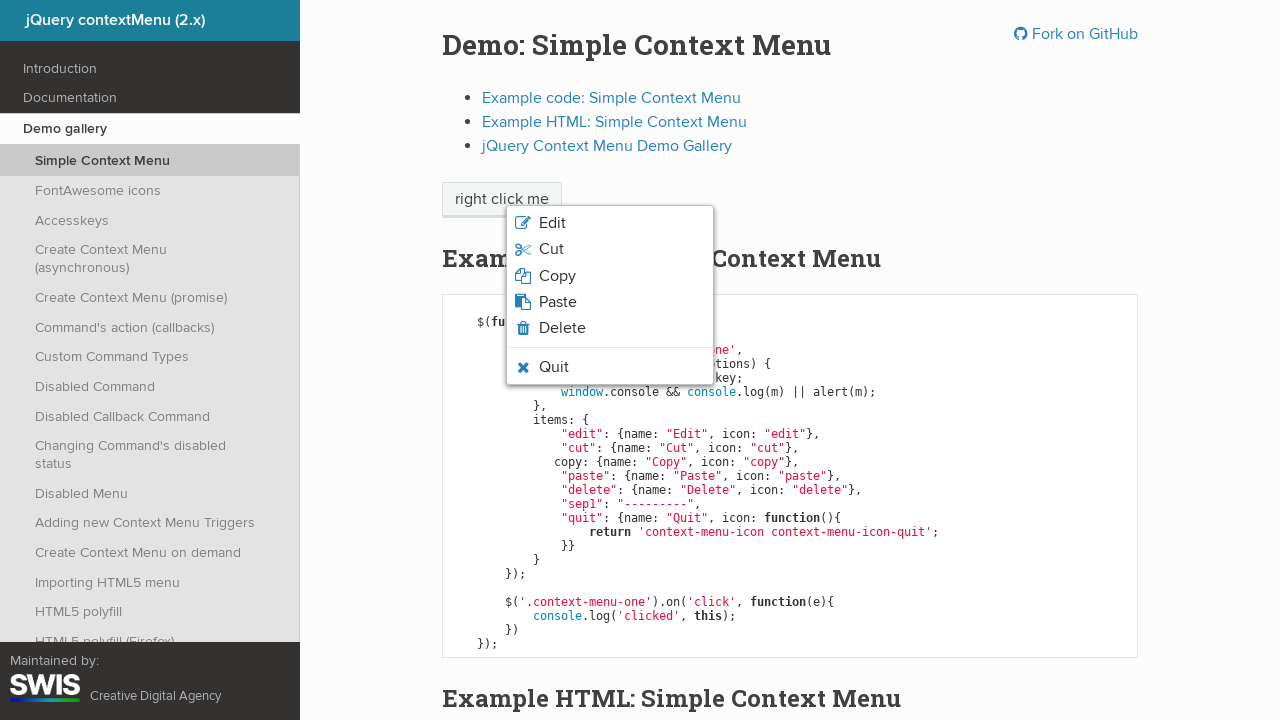

Context menu appeared with Quit option visible
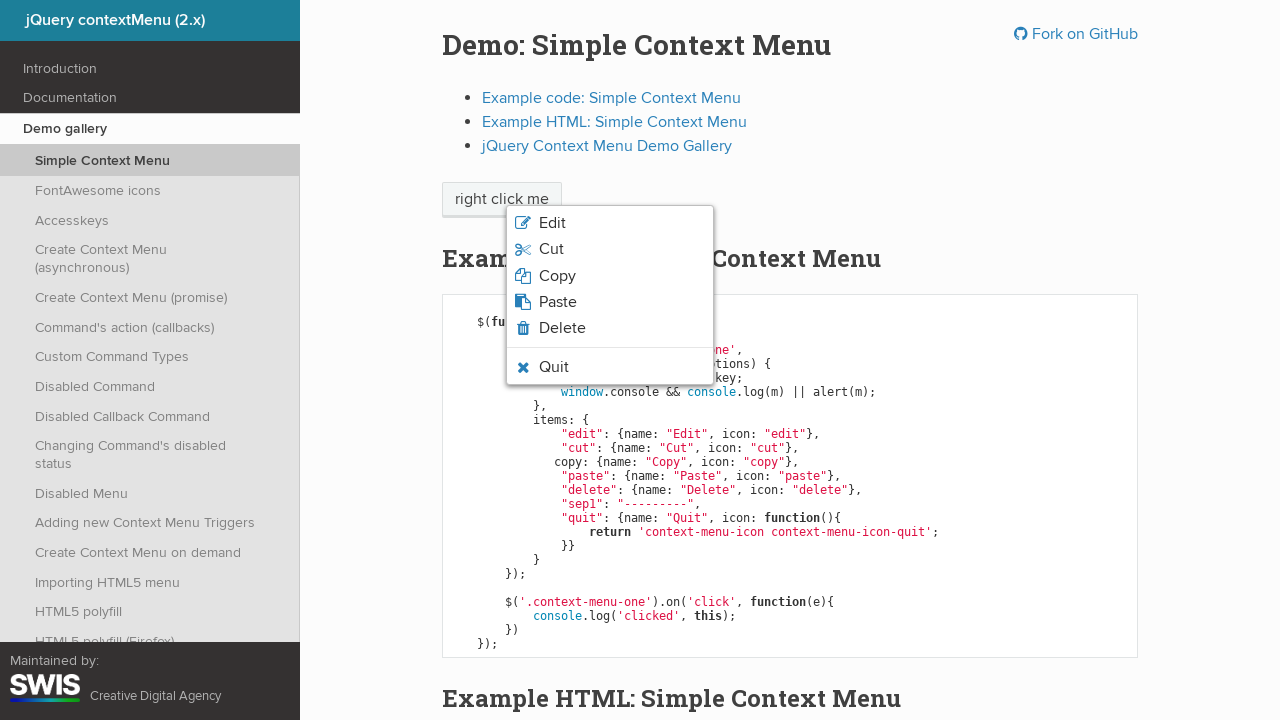

Hovered over Quit menu option at (610, 367) on li.context-menu-icon-quit
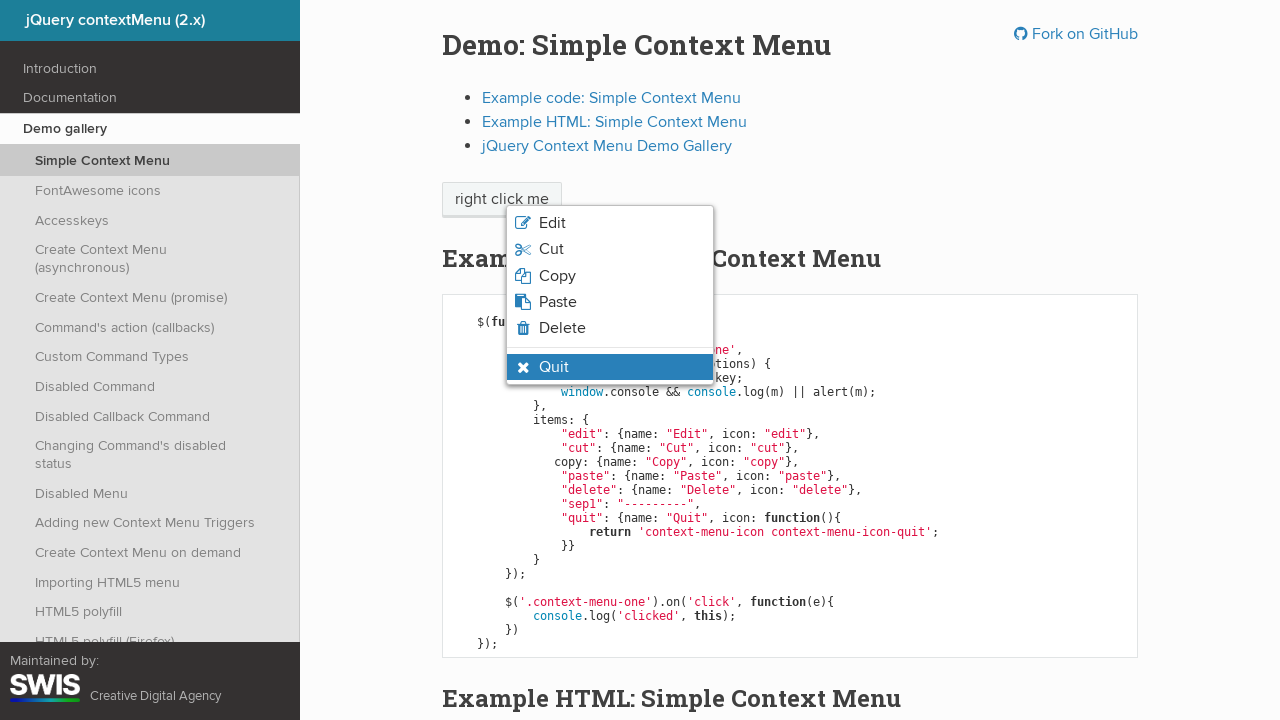

Clicked on Quit menu option at (610, 367) on li.context-menu-icon-quit
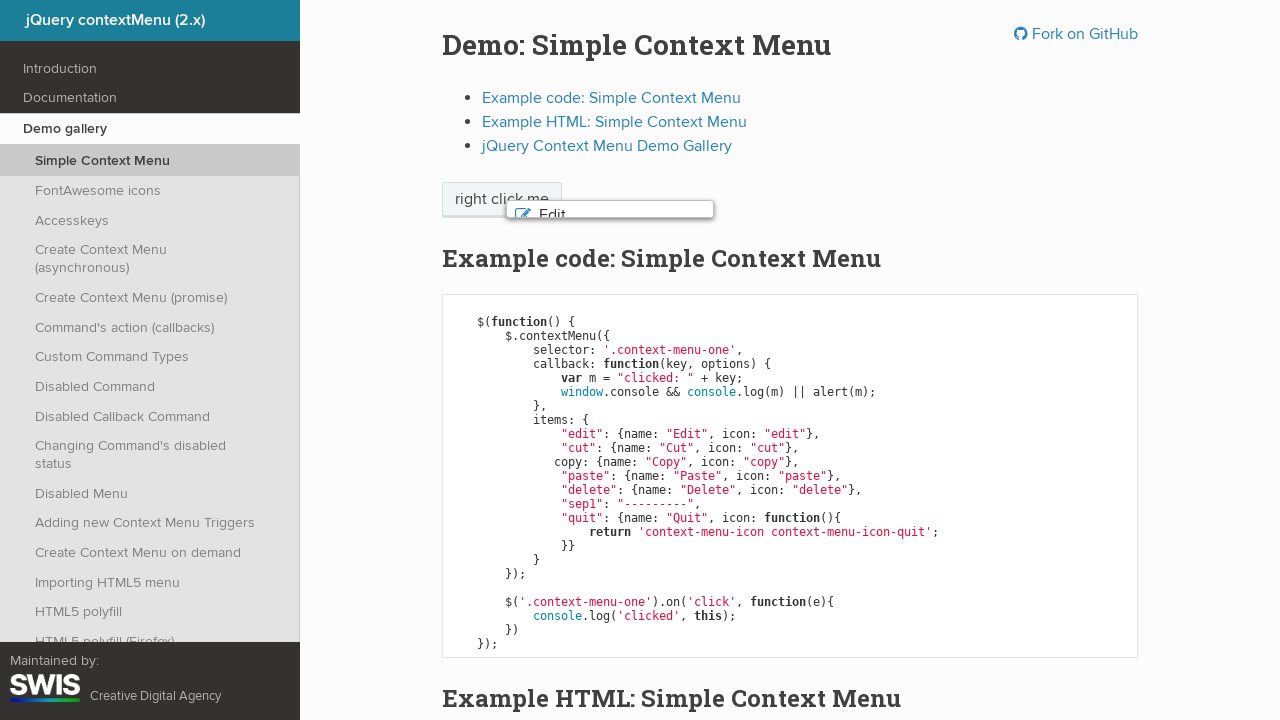

Accepted alert dialog
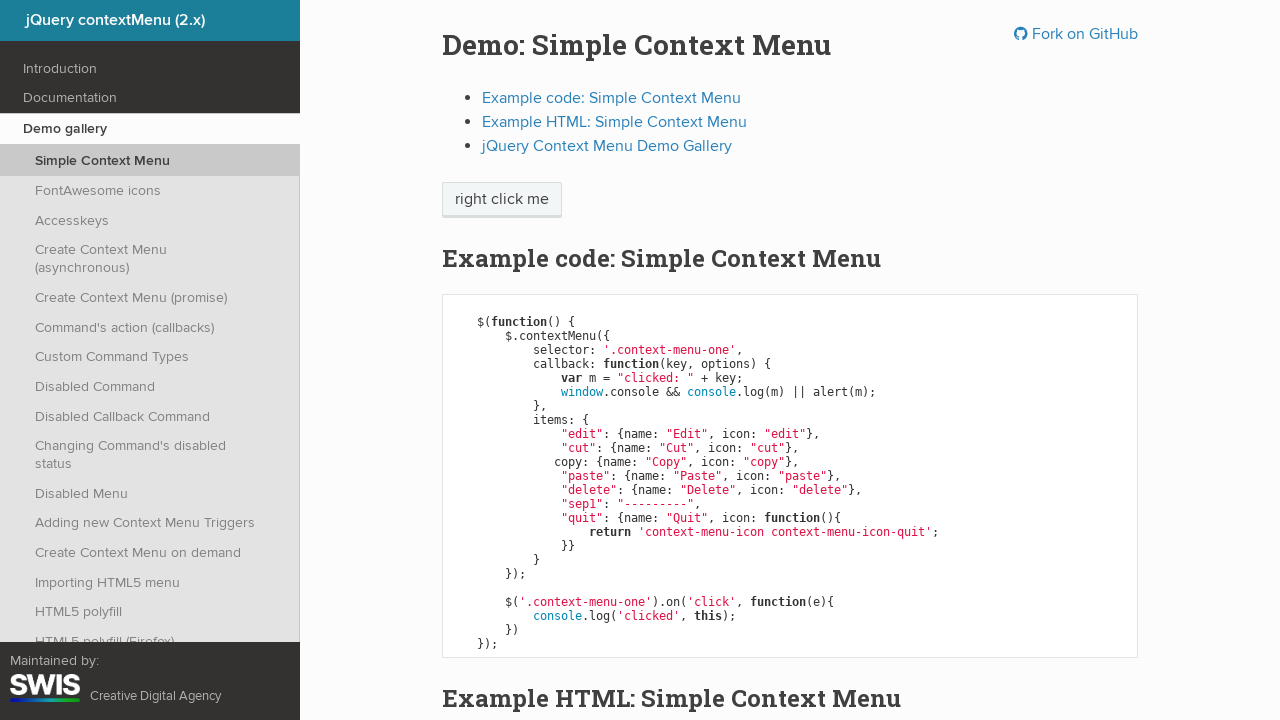

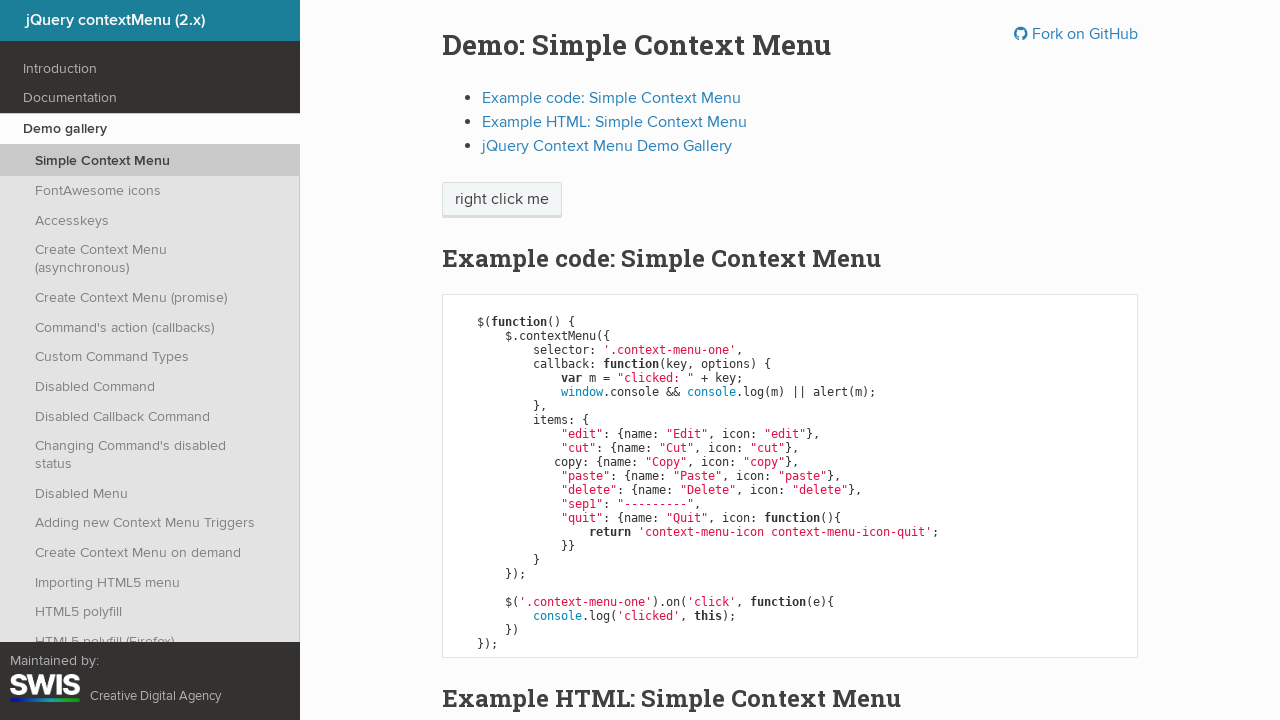